Tests handling of a JavaScript alert dialog by clicking a button that triggers an alert and accepting it

Starting URL: https://testautomationpractice.blogspot.com/

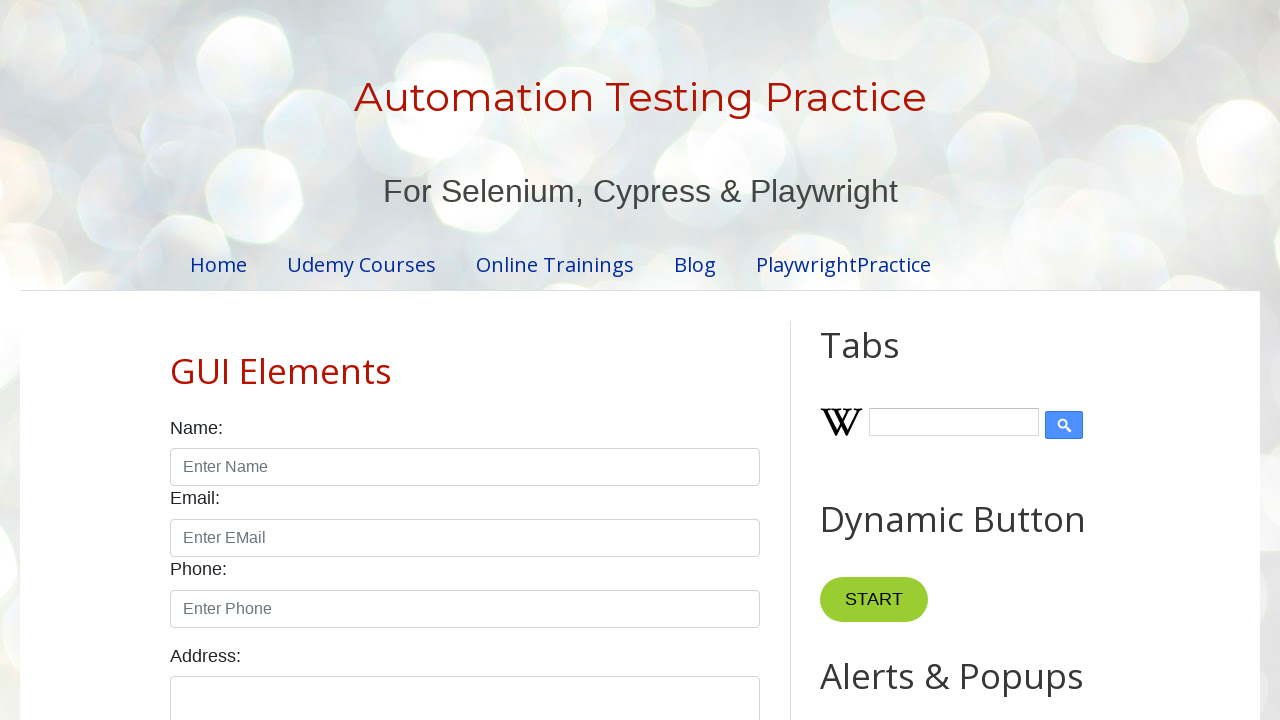

Set up dialog handler to accept alerts
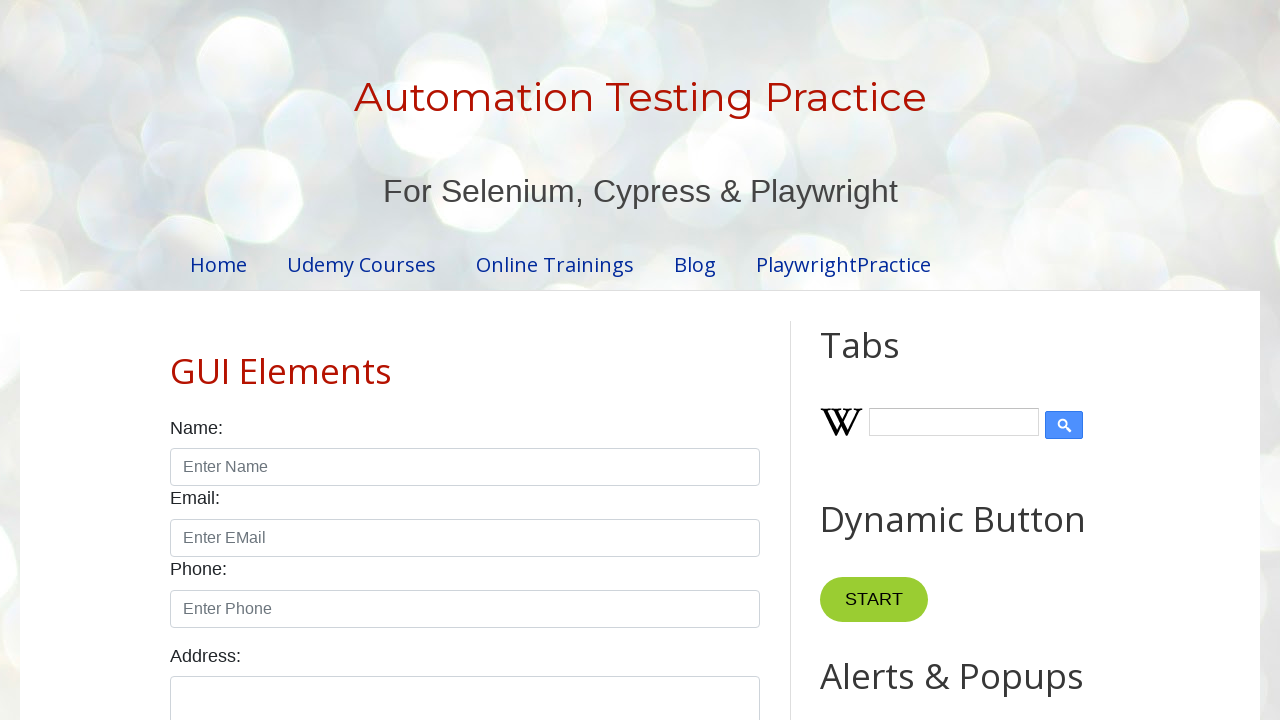

Clicked alert button to trigger JavaScript alert dialog at (888, 361) on #alertBtn
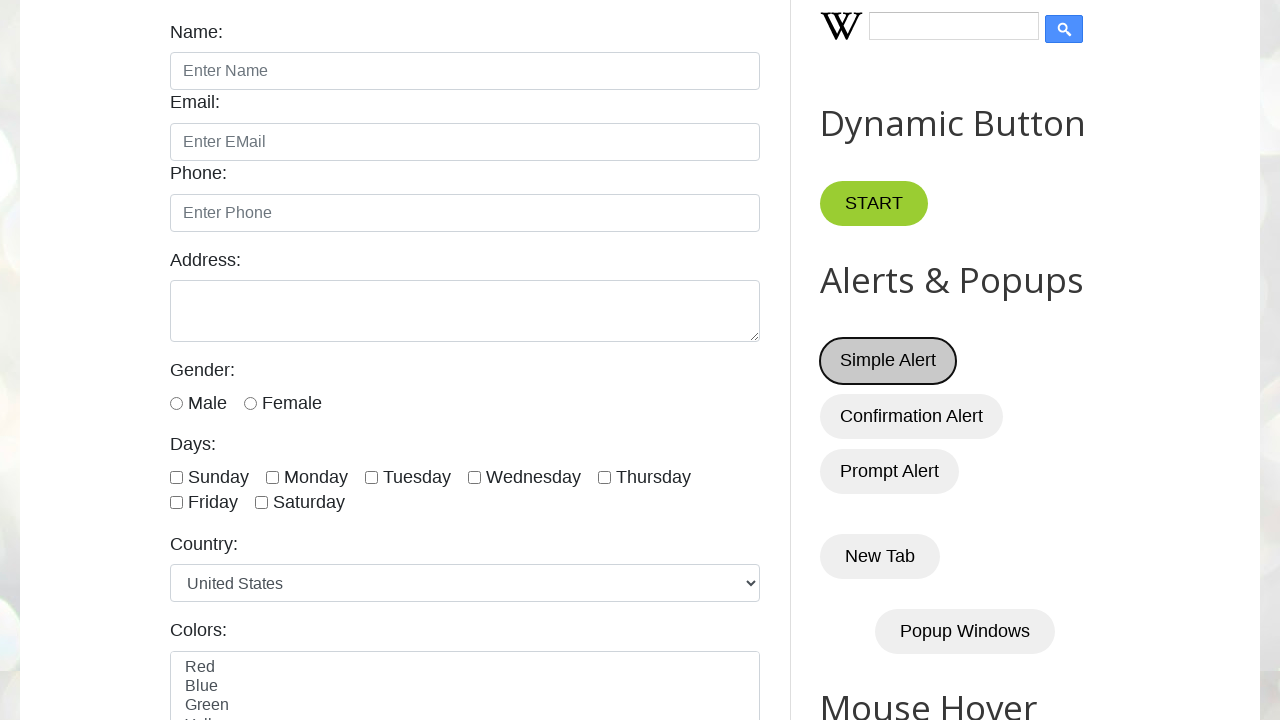

Waited 1 second for alert interaction to complete
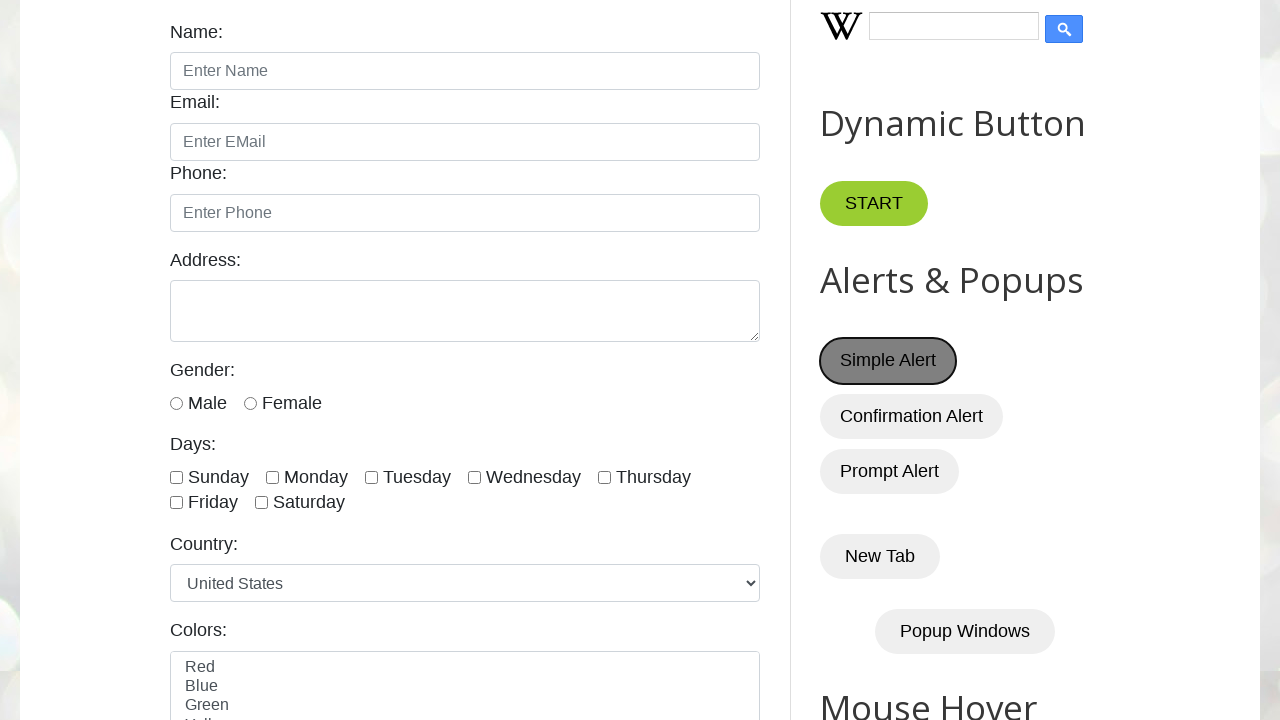

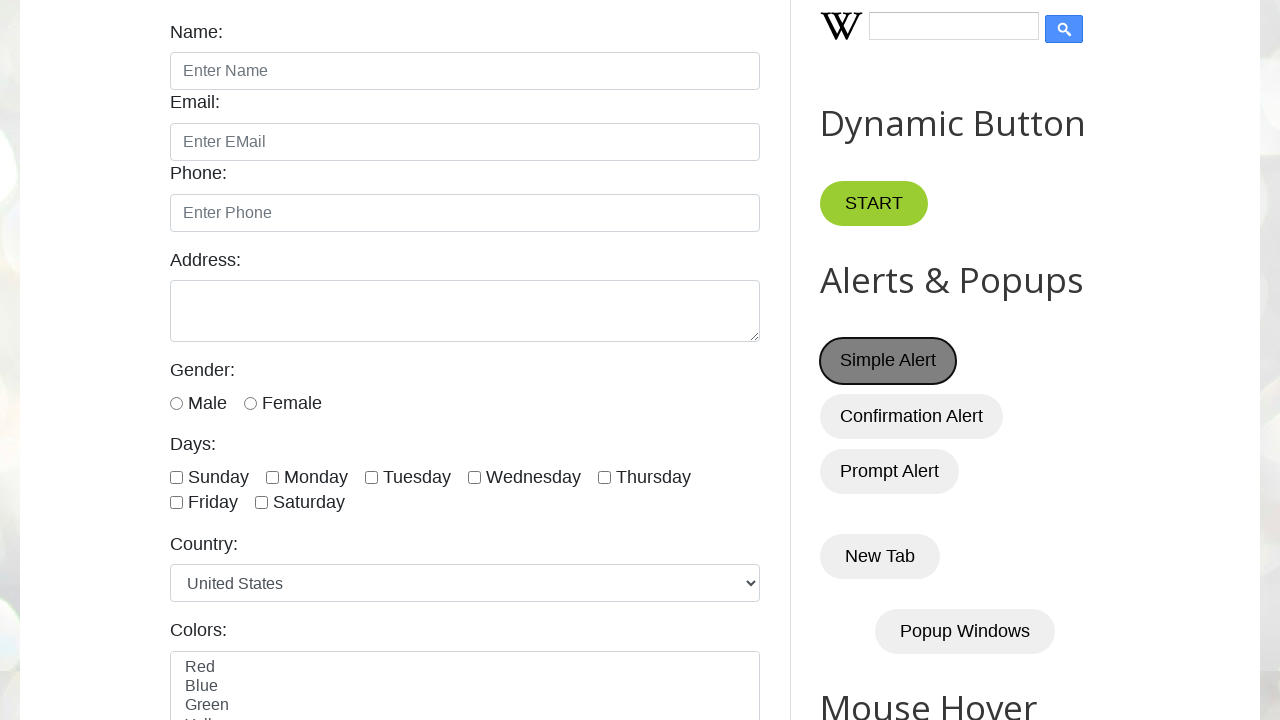